Tests scrolling down a long page by 1000 pixels using JavaScript

Starting URL: https://bonigarcia.dev/selenium-webdriver-java/long-page.html

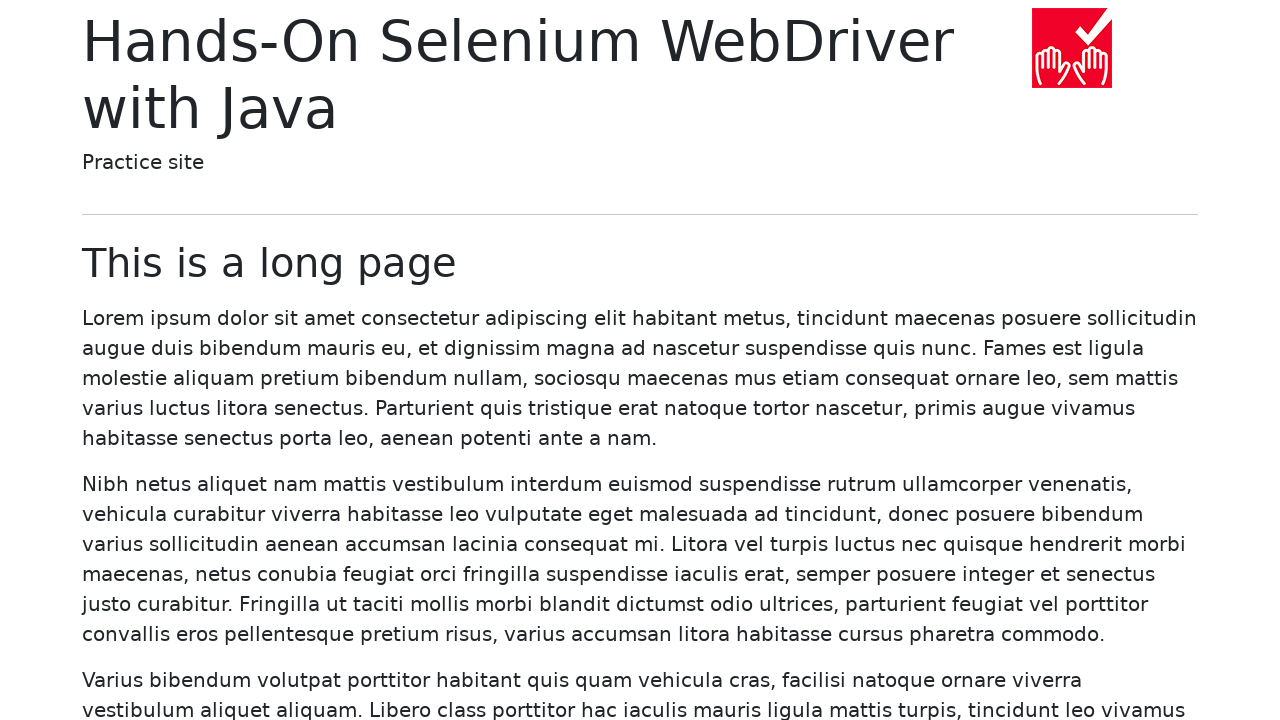

Navigated to long page URL
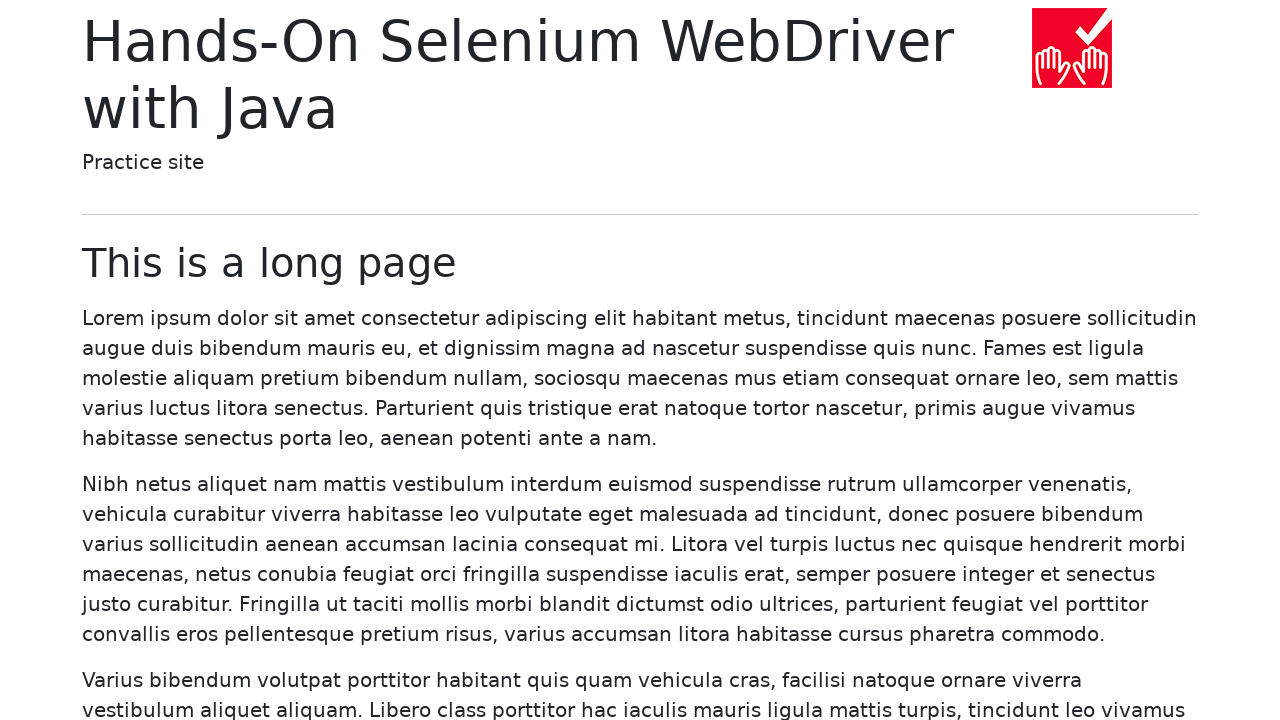

Scrolled down the page by 1000 pixels using JavaScript
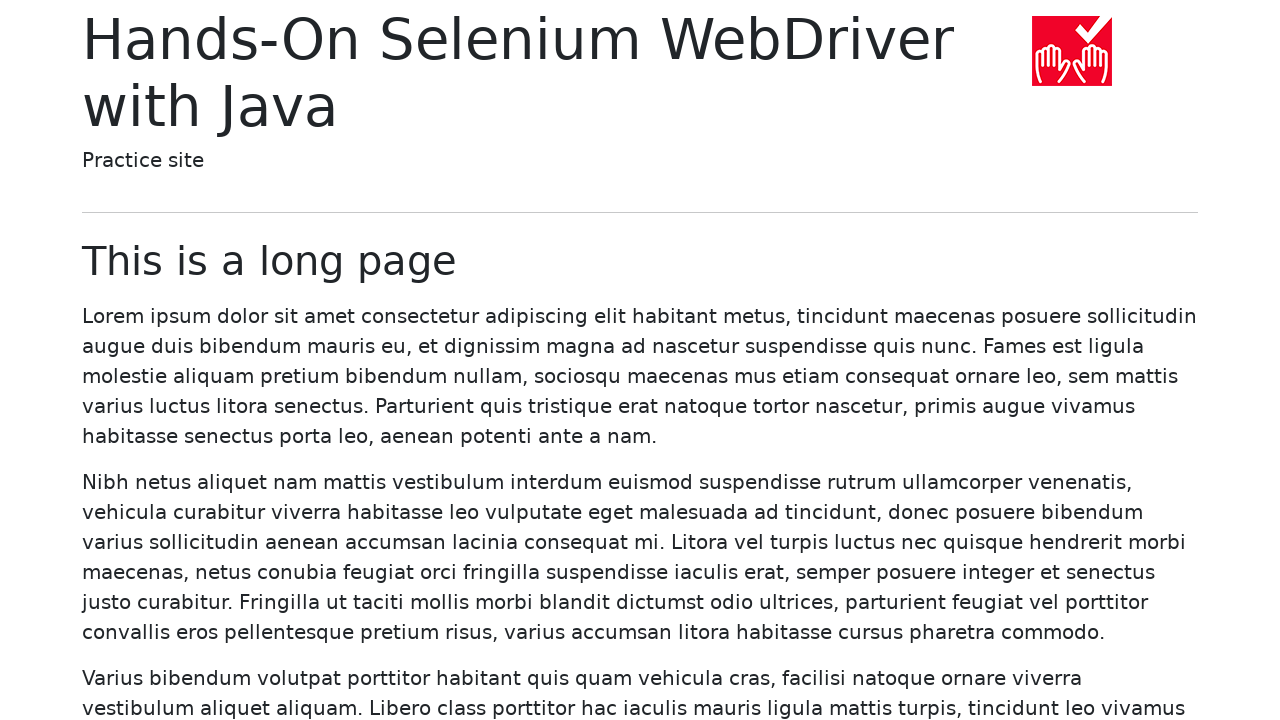

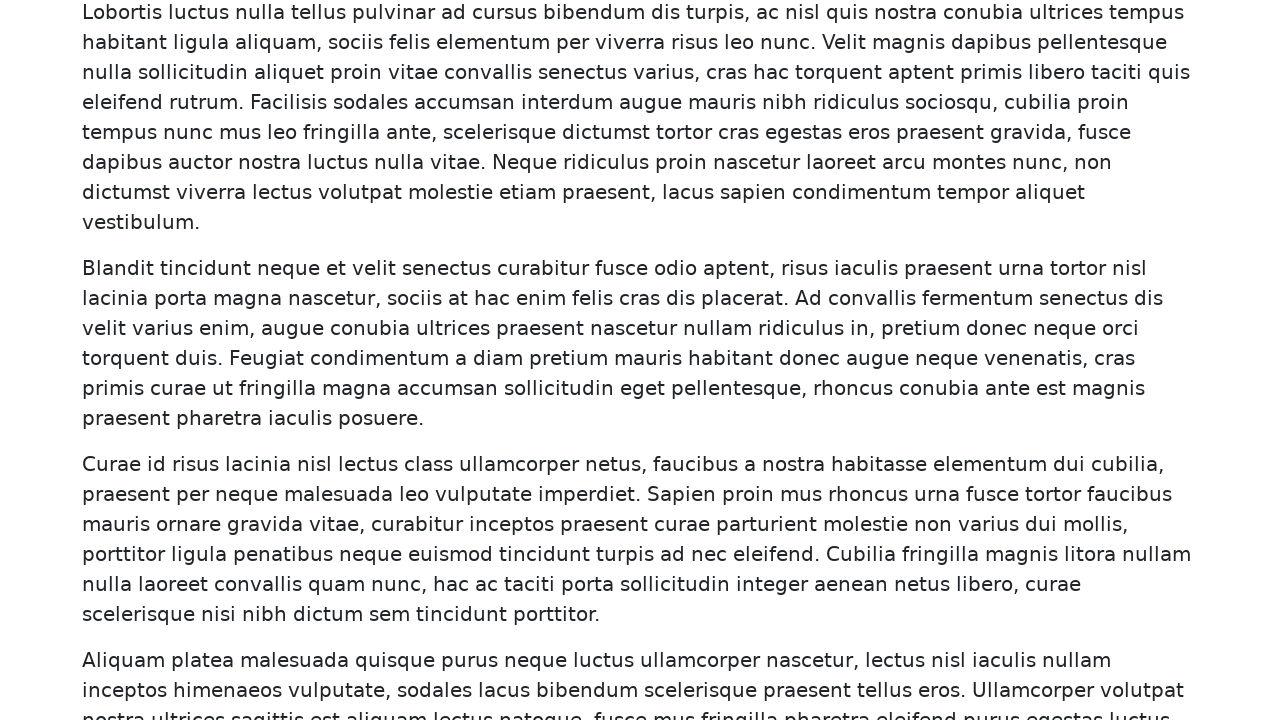